Tests browser window popup handling by clicking a button that opens a new tab, switching to that new tab, and clicking an 'Advertise' link on the new page.

Starting URL: https://www.encodedna.com/javascript/demo/open-new-window-using-javascript-method.htm

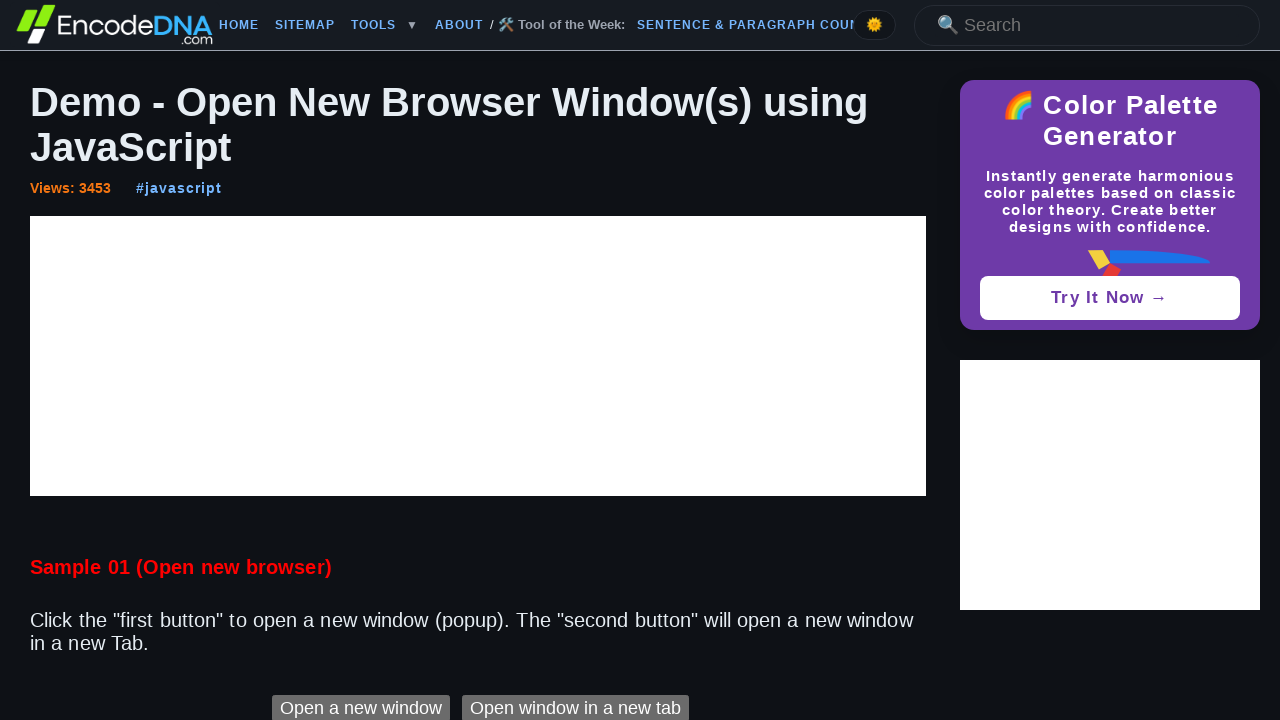

Clicked button to open new window/tab at (575, 706) on input[value='Open window in a new tab']
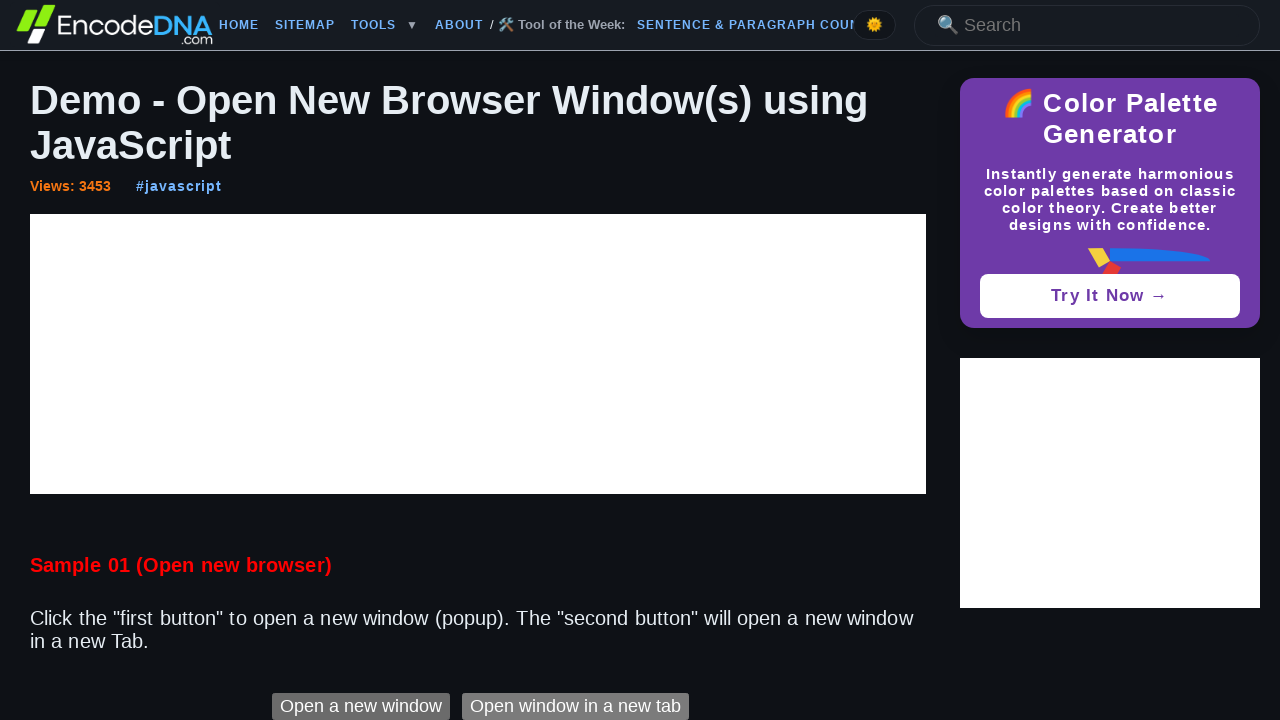

Waited 2000ms for new window to open
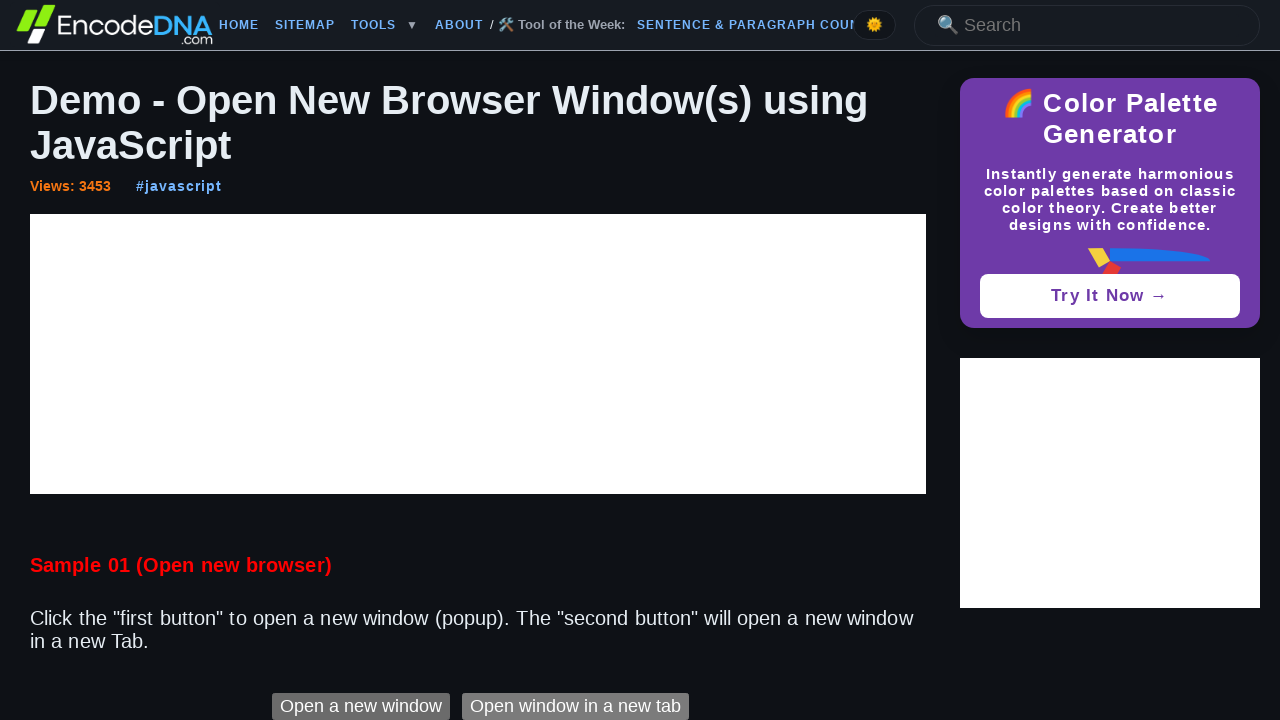

Retrieved all pages from context
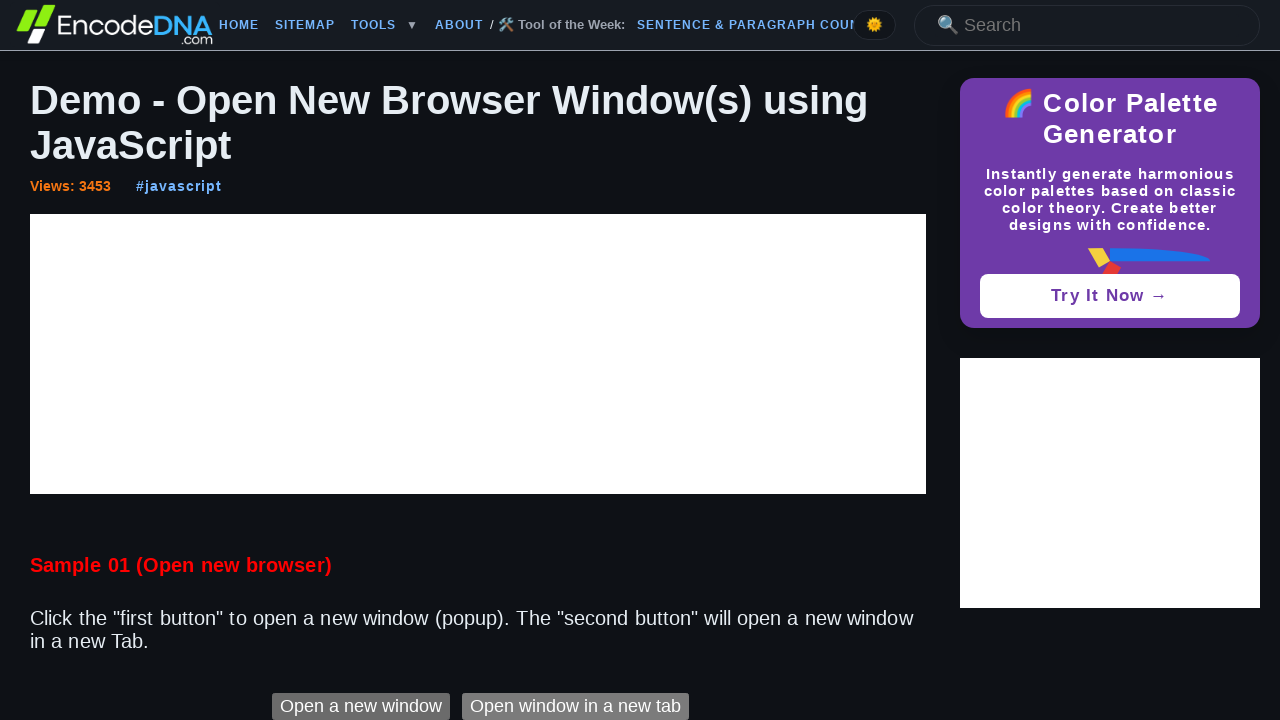

Switched to new page (second tab)
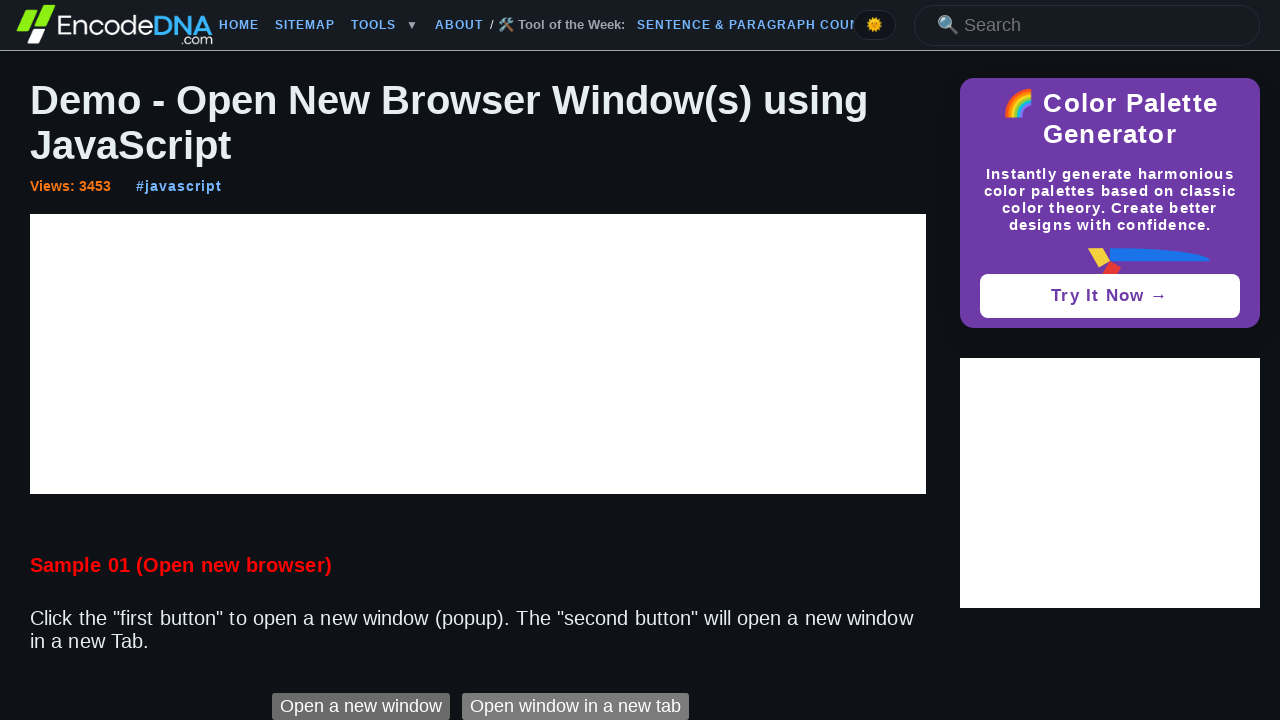

Clicked 'Advertise' link on new page at (58, 361) on (//a[text()='Advertise'])[1]
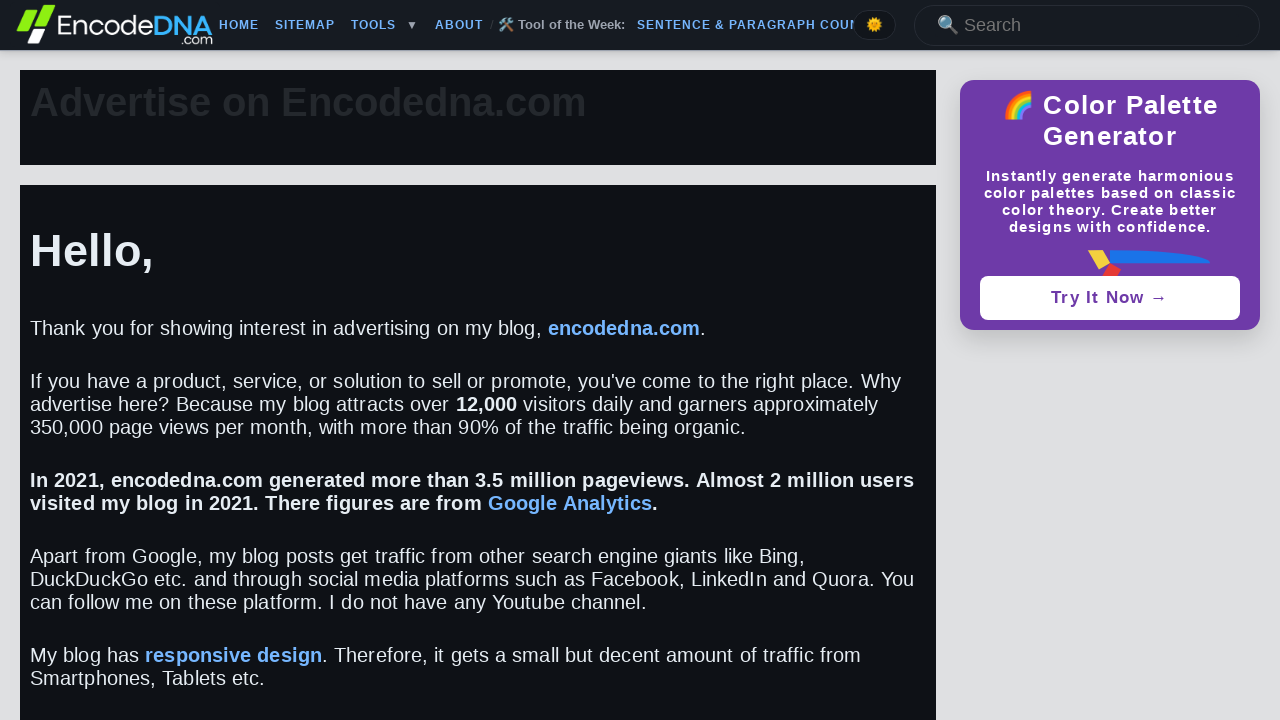

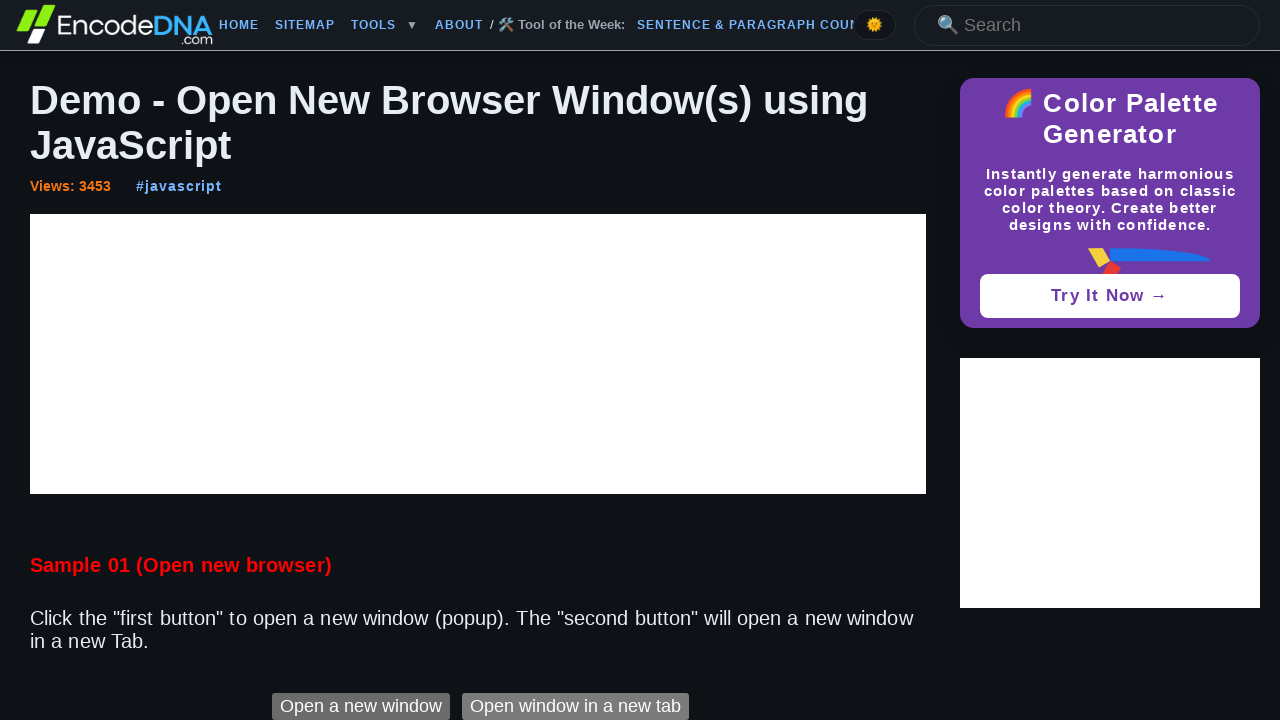